Tests dropdown selection functionality on a signup form by selecting options from state and hobbies dropdowns using various methods (label, value, index)

Starting URL: https://freelance-learn-automation.vercel.app/signup

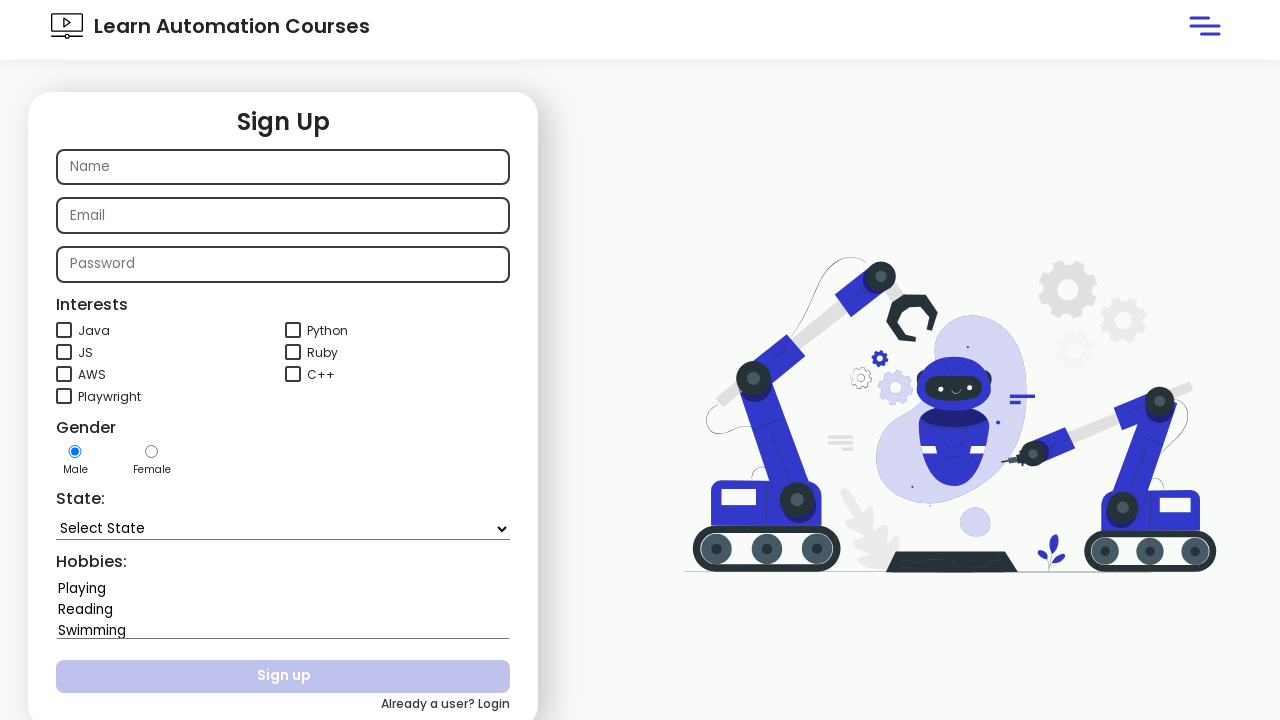

Selected 'Mizoram' from state dropdown by label on #state
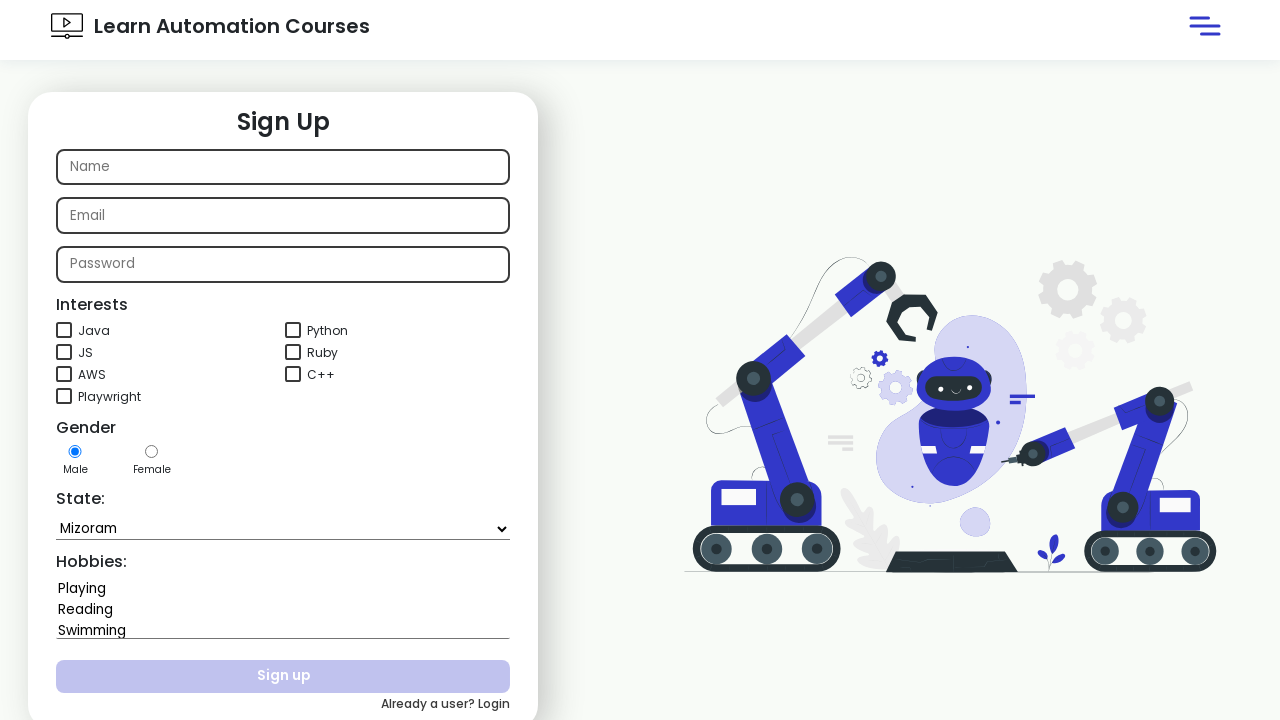

Selected 'Manipur' from state dropdown by value on #state
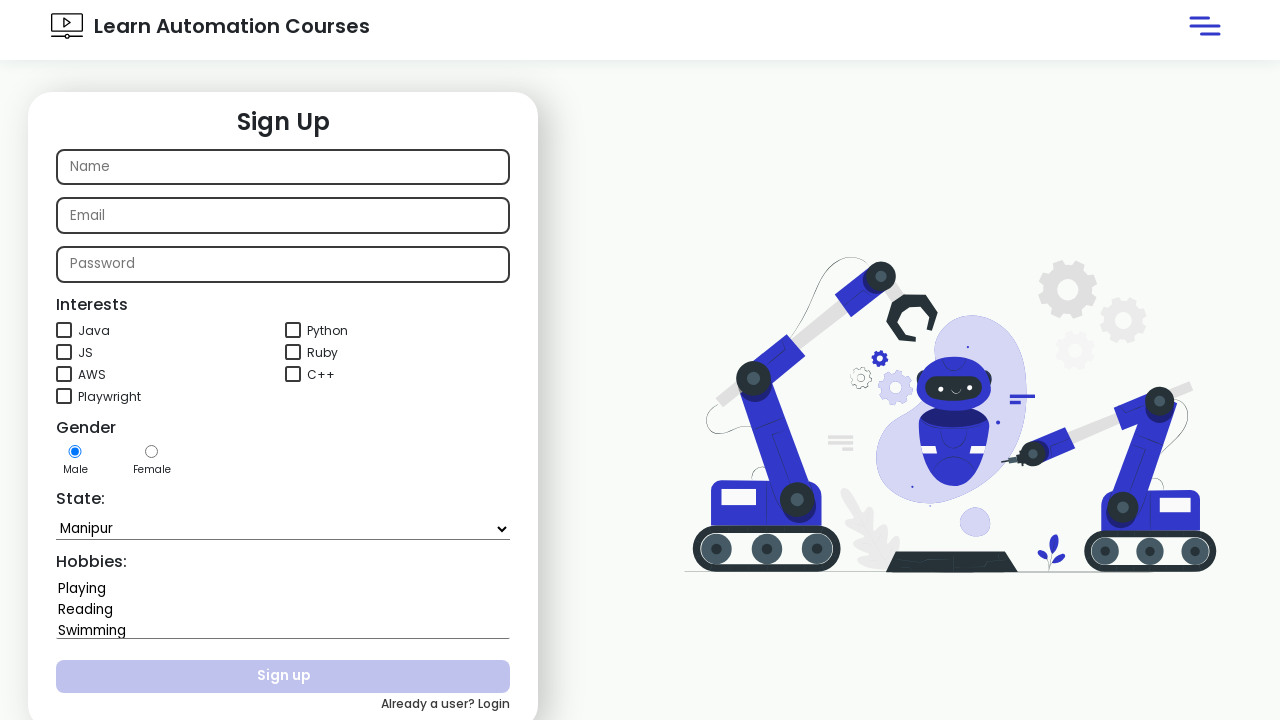

Selected state dropdown option at index 5 on #state
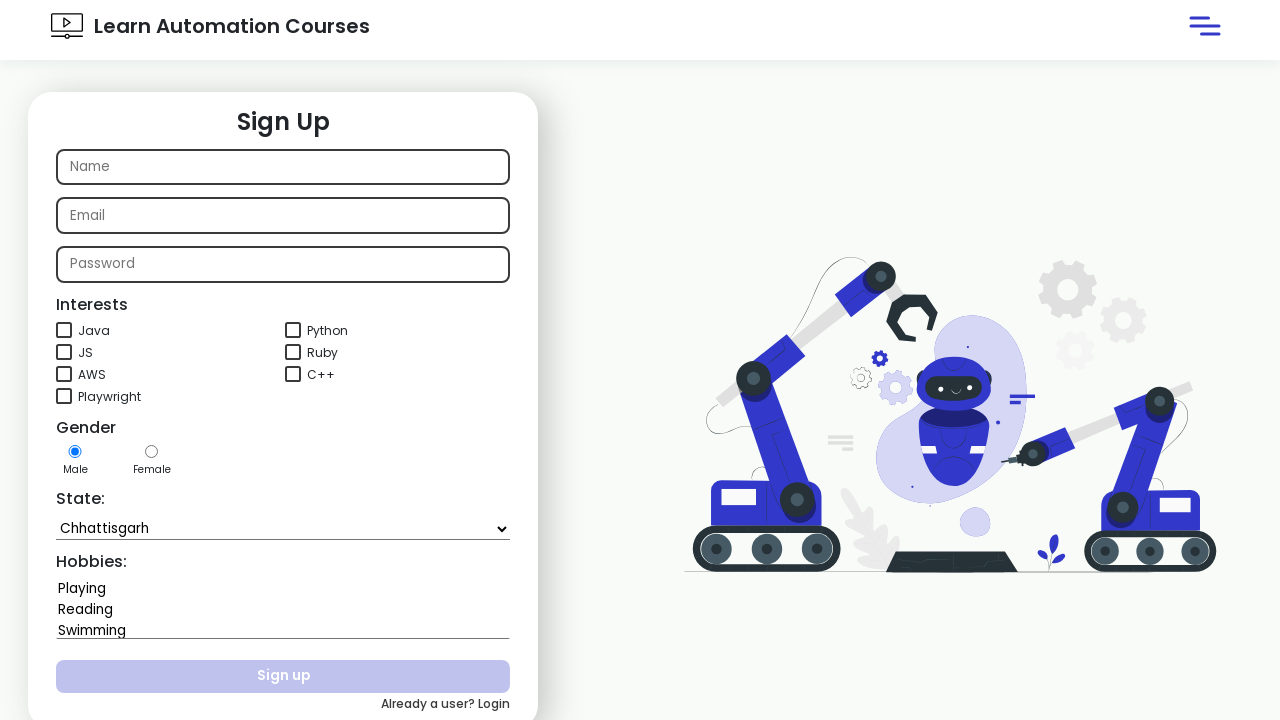

Selected multiple hobbies: 'Playing' and 'Singing' on #hobbies
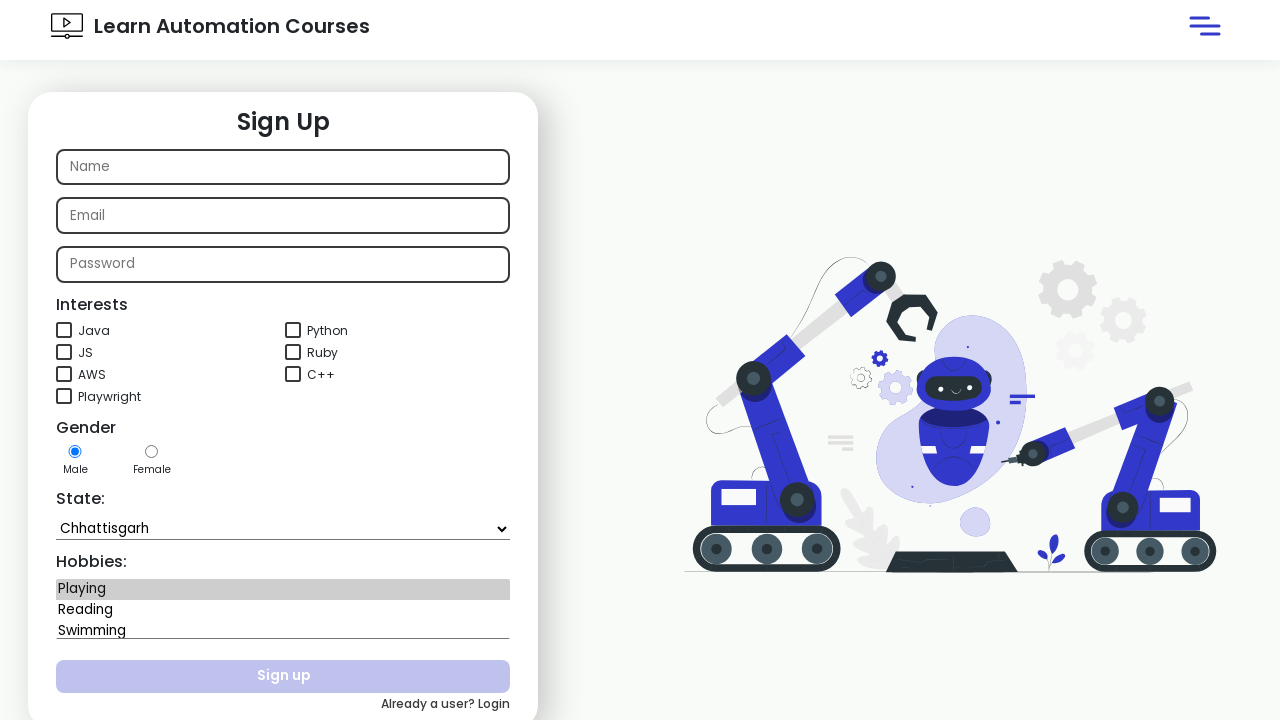

Retrieved all state dropdown options
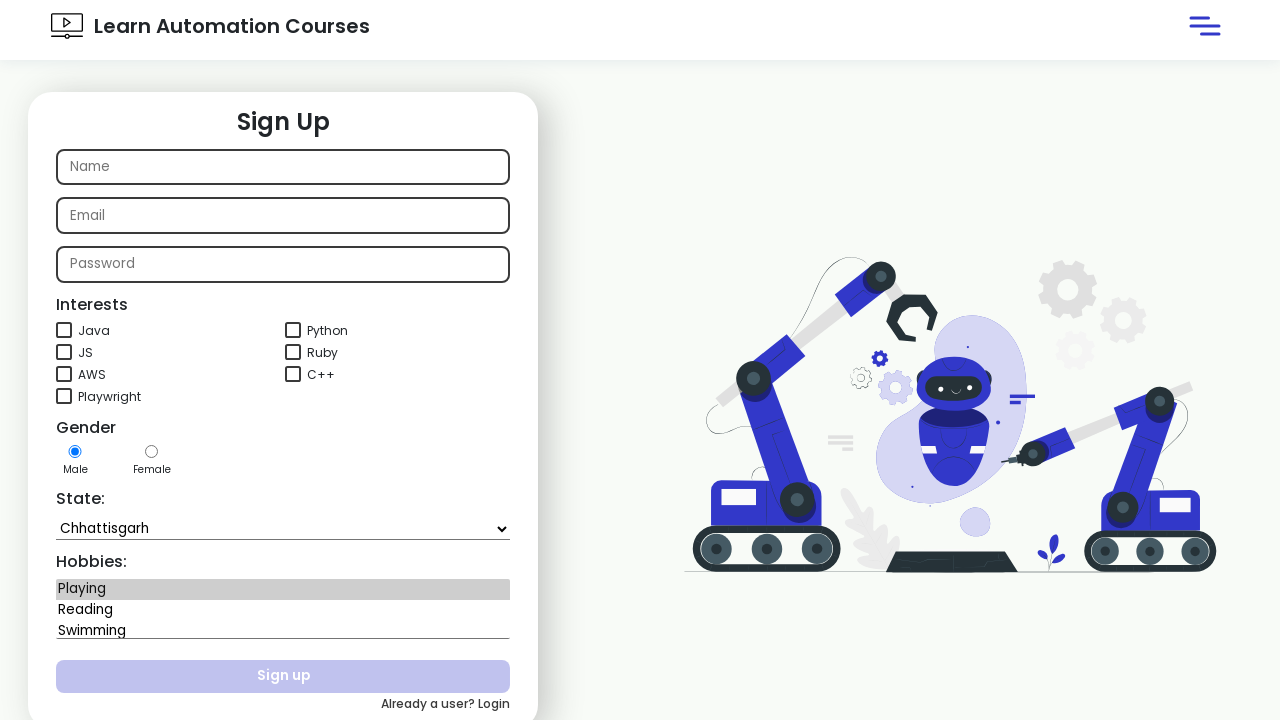

Verified 'Andhra Pradesh' is present in state options
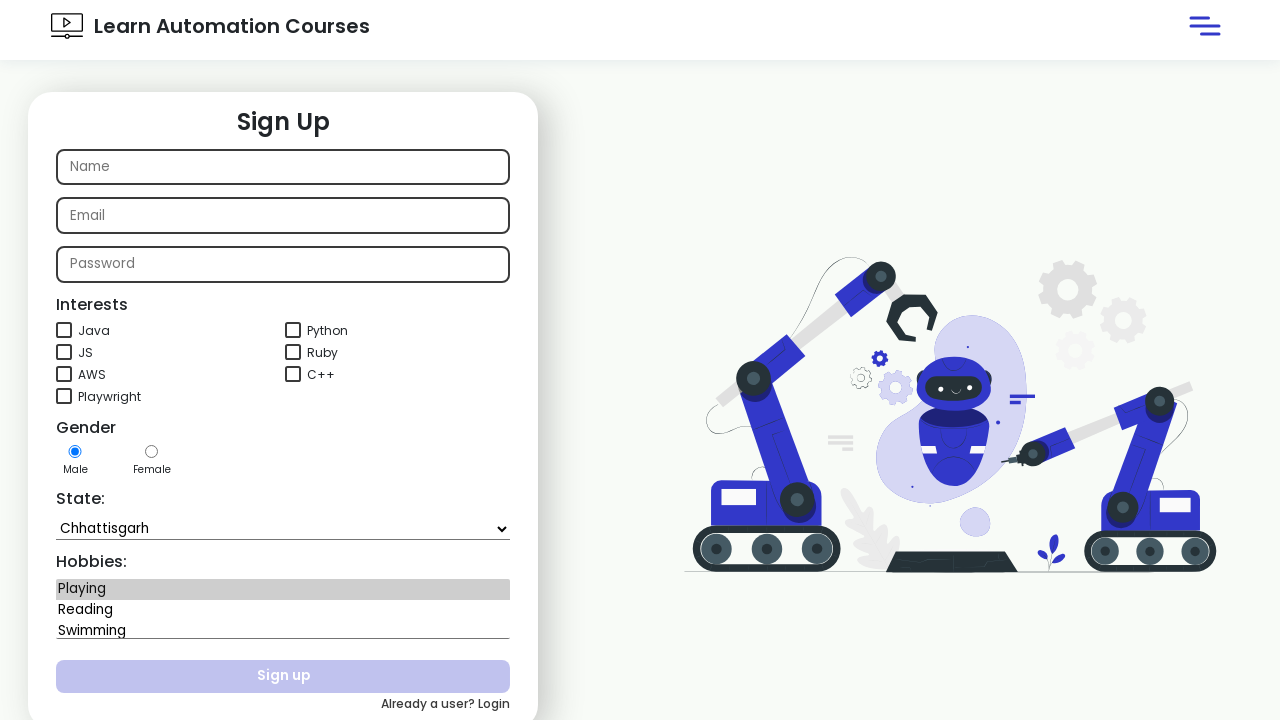

Retrieved state dropdown text content
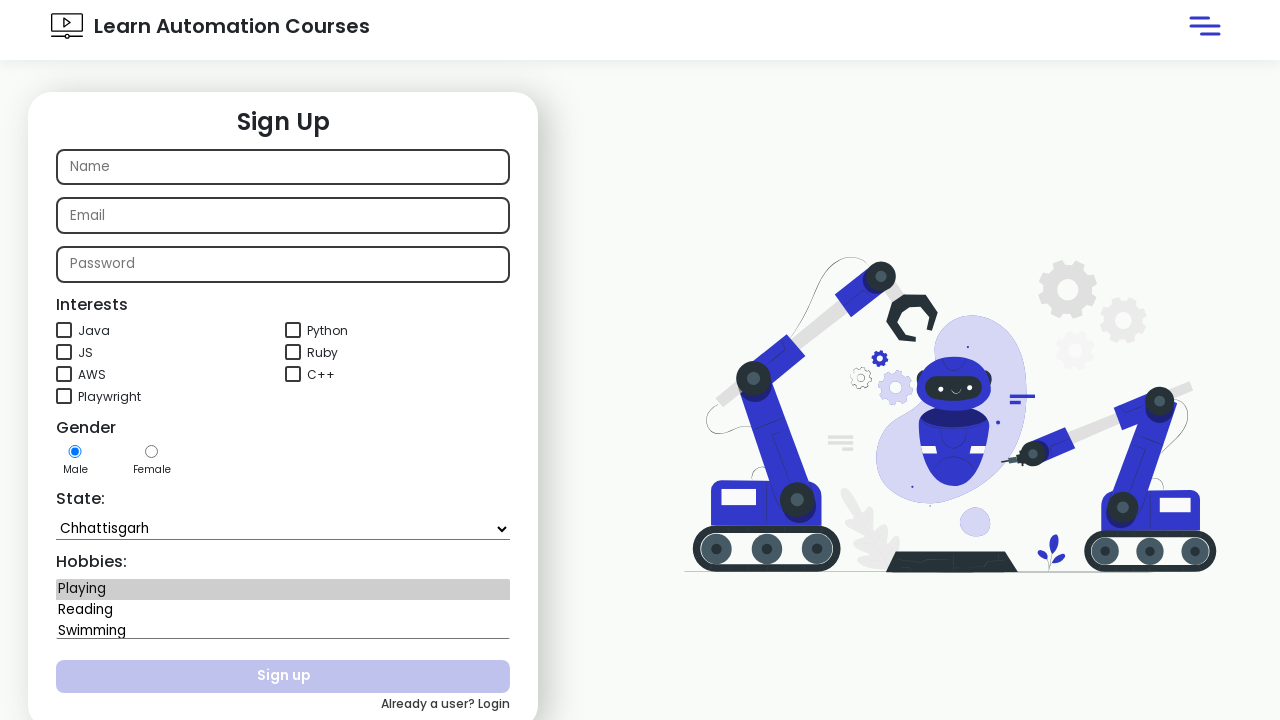

Verified 'Daman and Diu' is present in state dropdown text
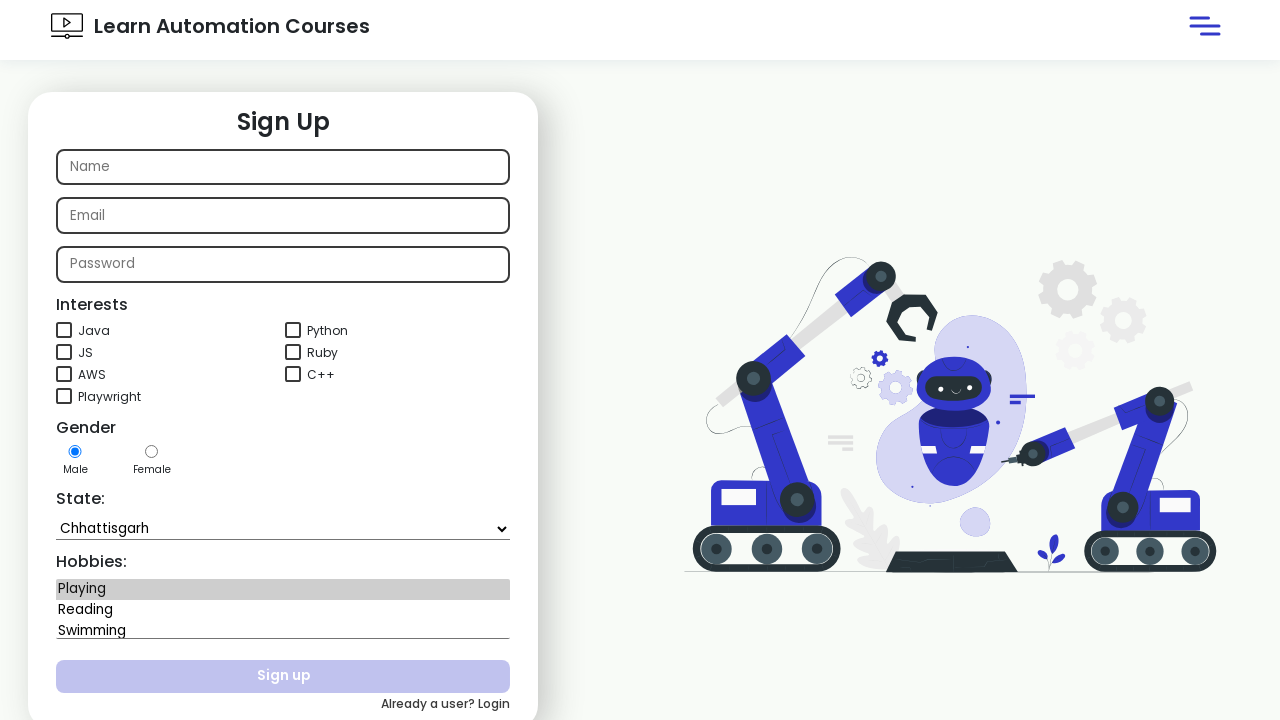

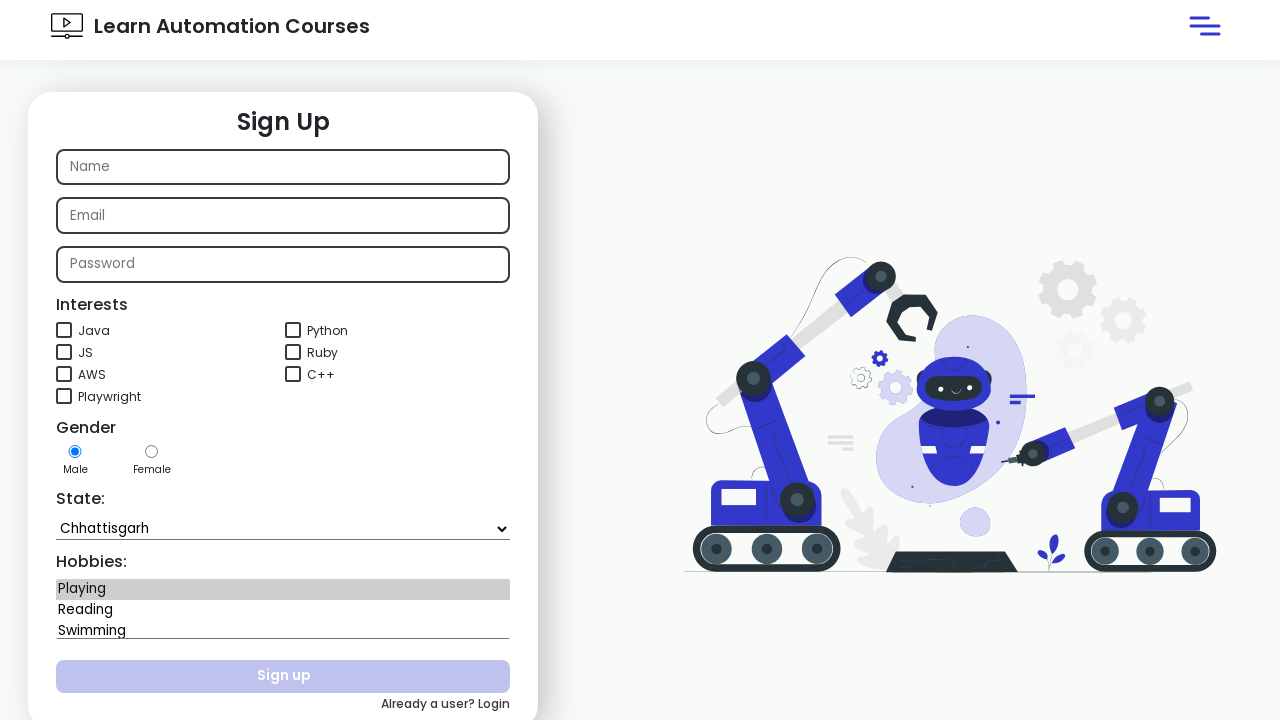